Tests a sign-up form by filling in username, password, confirm password, and email fields, then submitting the form and verifying the success message

Starting URL: https://v1.training-support.net/selenium/dynamic-attributes

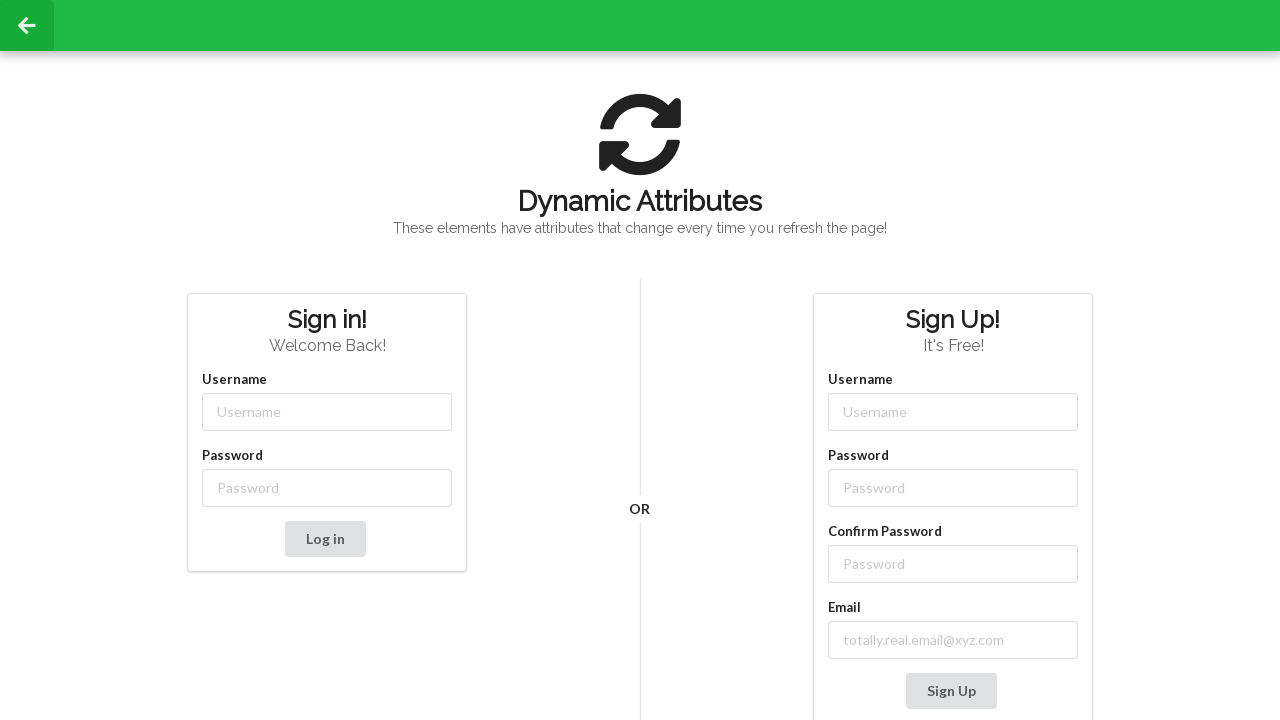

Filled username field with 'Jack' on //input[contains(@class, '-username')]
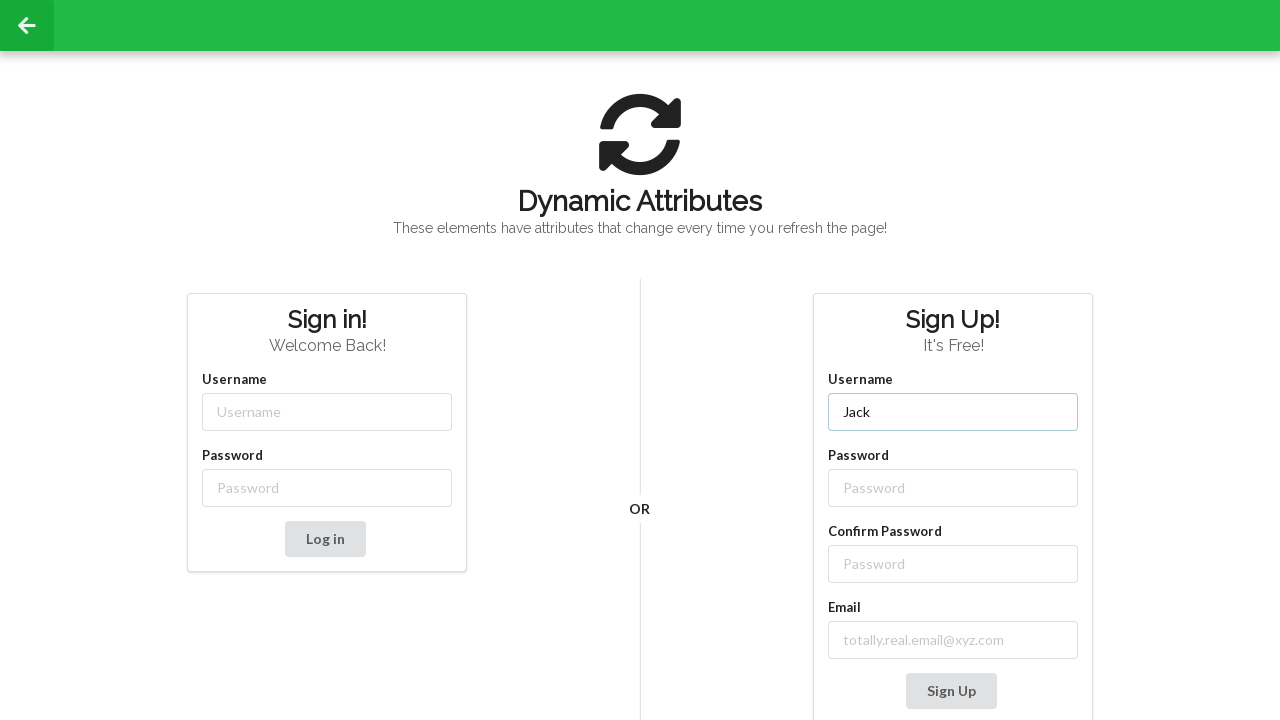

Filled password field with 'Jack123' on //input[contains(@class, '-password')]
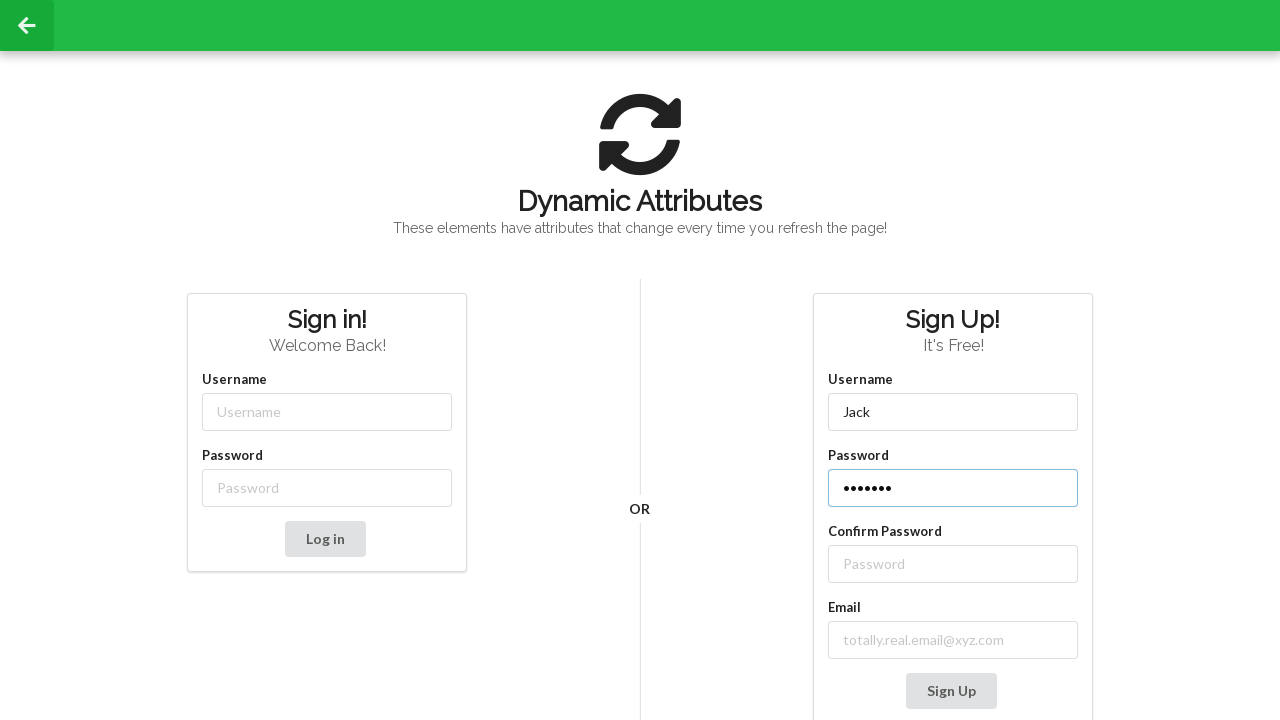

Filled confirm password field with 'Jack123' on //label[text() = 'Confirm Password']/following-sibling::input
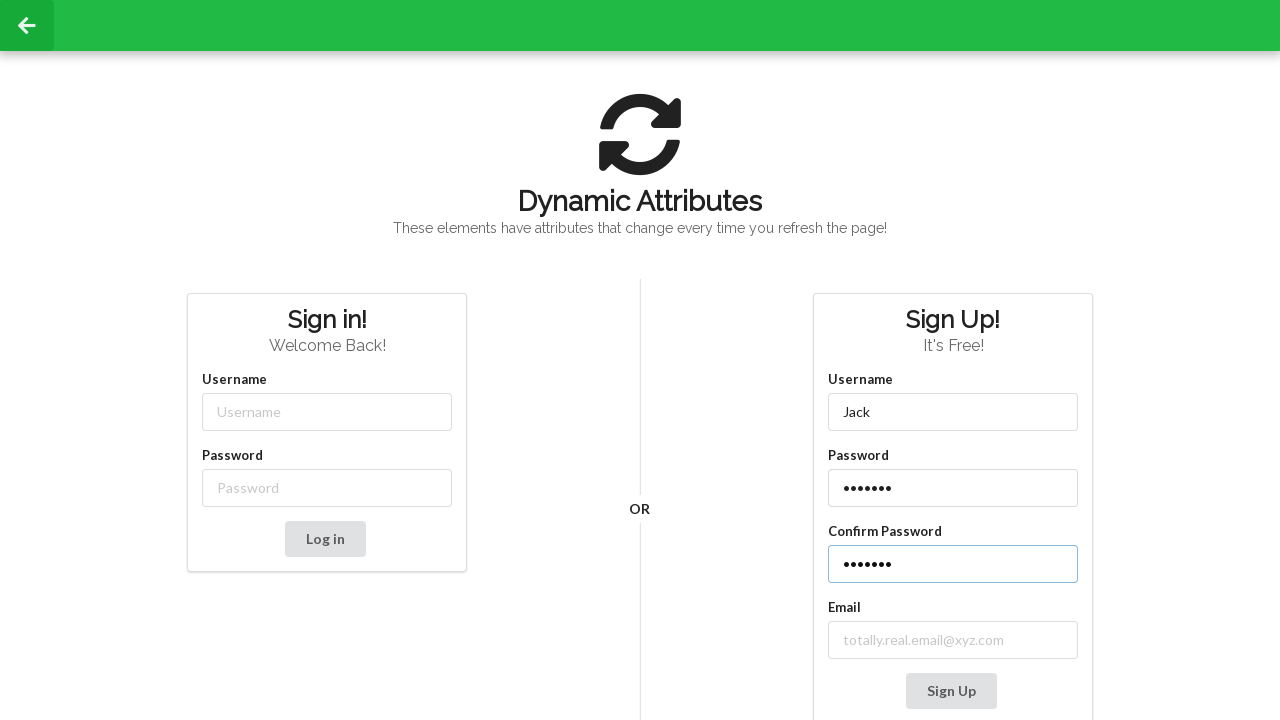

Filled email field with 'real_email@xyz.com' on //label[contains(text(), 'mail')]/following-sibling::input
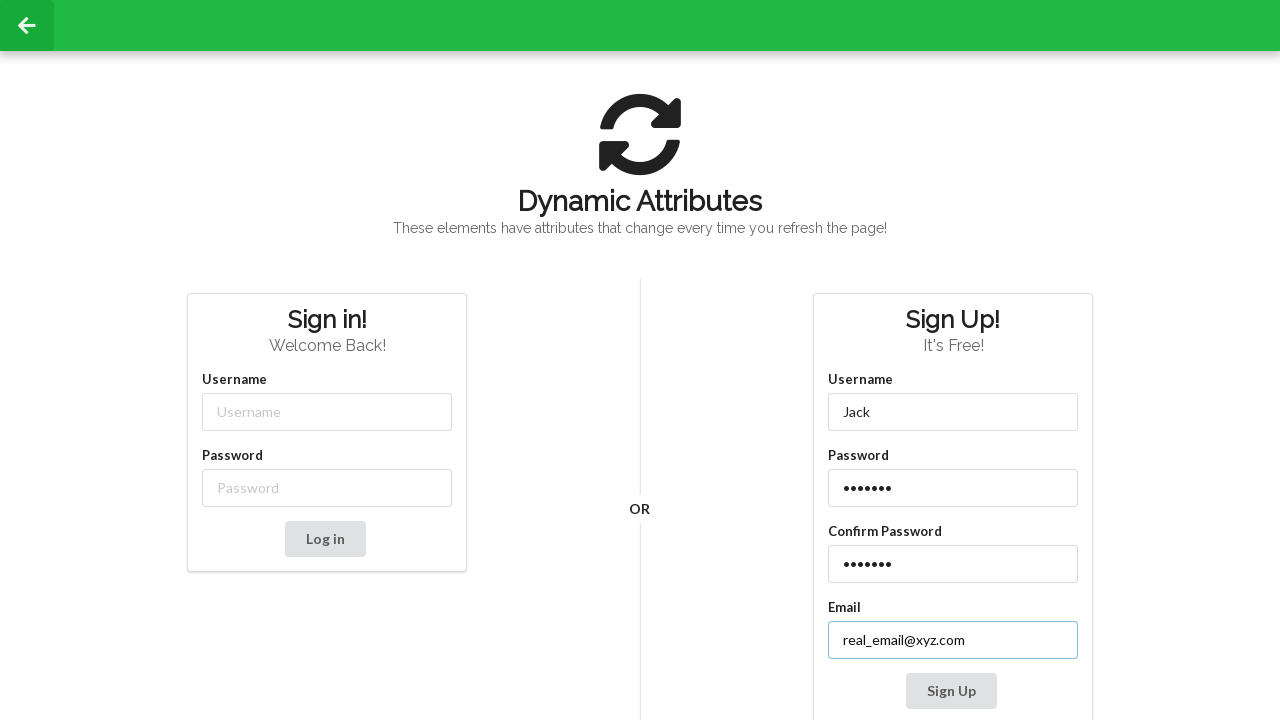

Clicked Sign Up button to submit the form at (951, 691) on xpath=//button[contains(text(), 'Sign Up')]
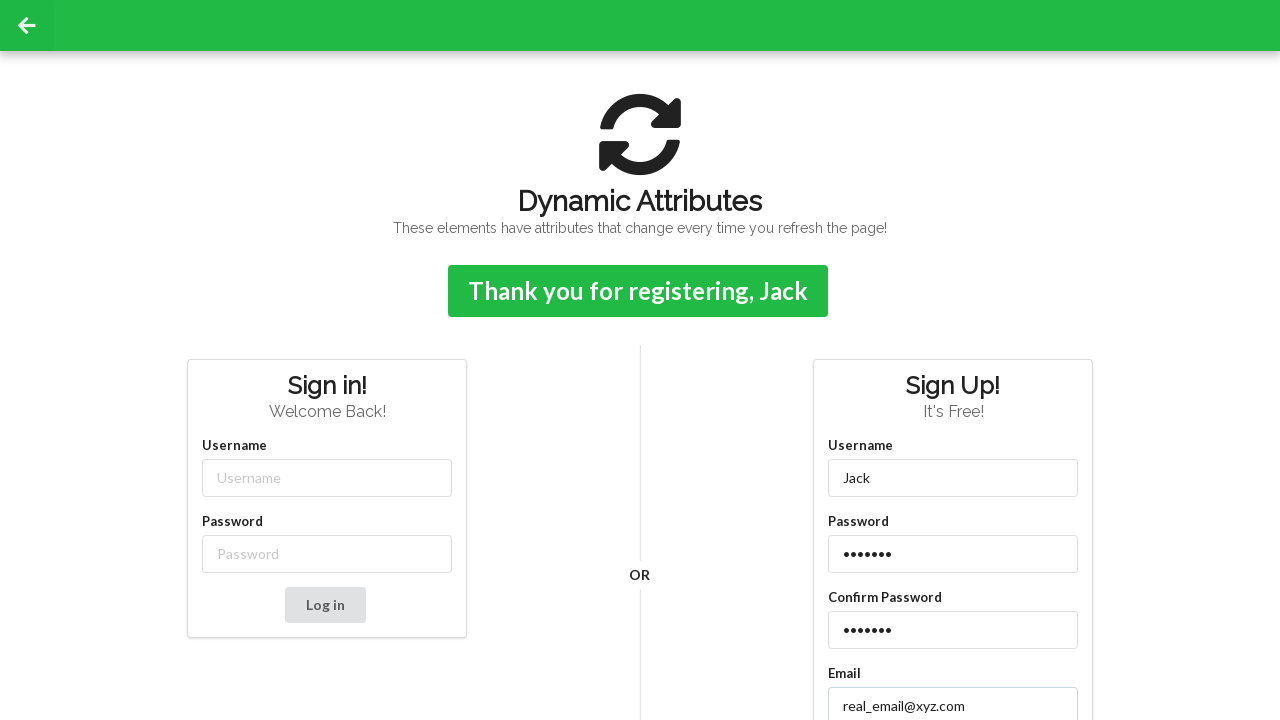

Success message appeared with confirmation
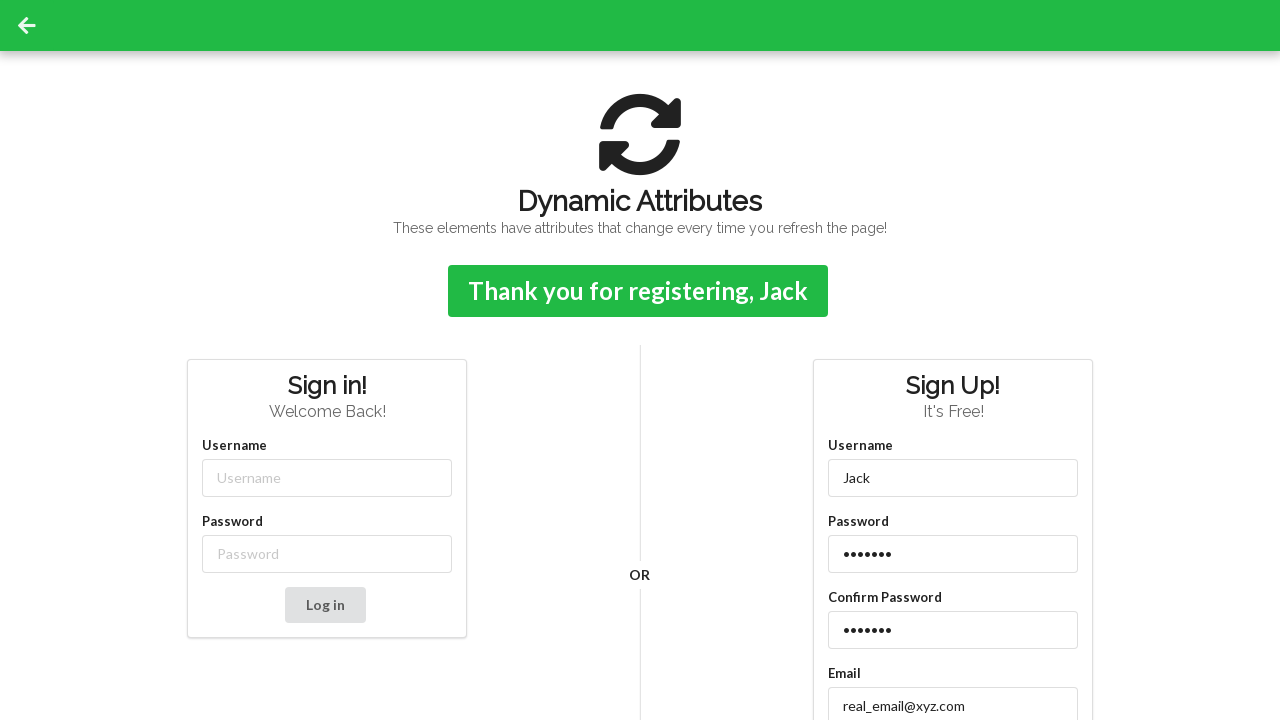

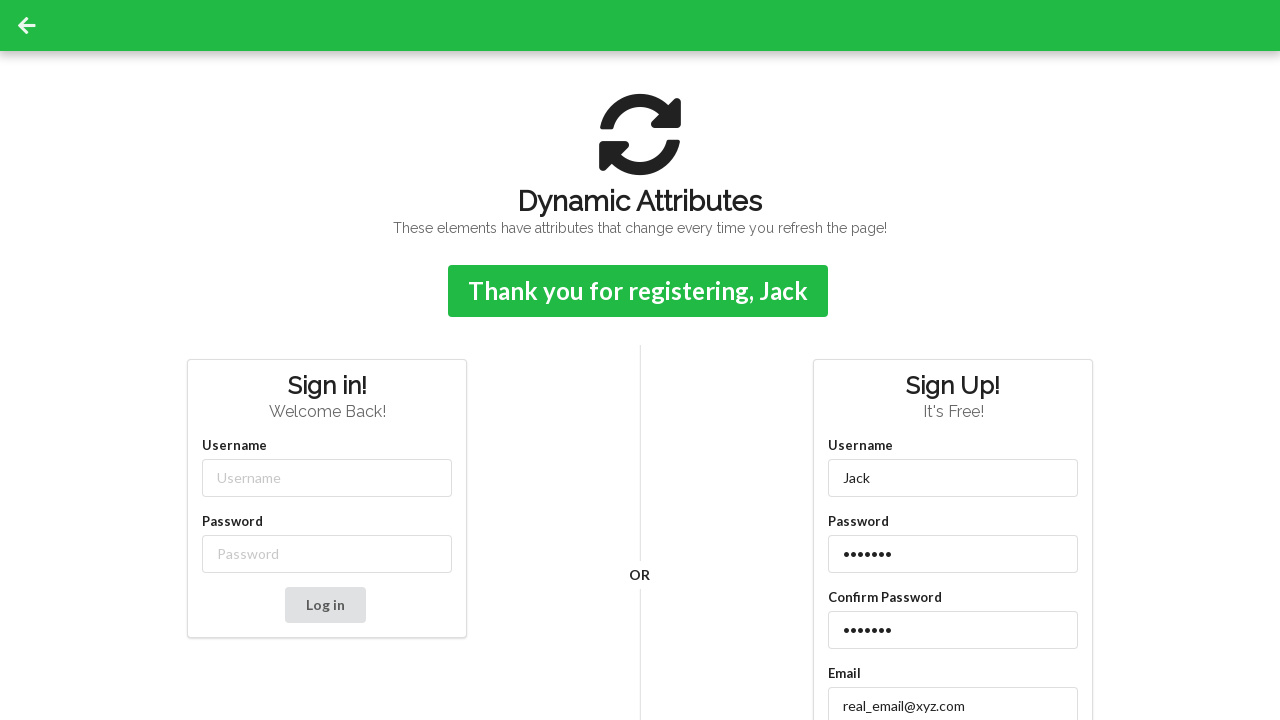